Tests JavaScript confirmation alert by clicking the Basic Elements tab, triggering a confirmation alert, dismissing it (clicking Cancel), and verifying the result message shows "You pressed Cancel!"

Starting URL: http://automationbykrishna.com/

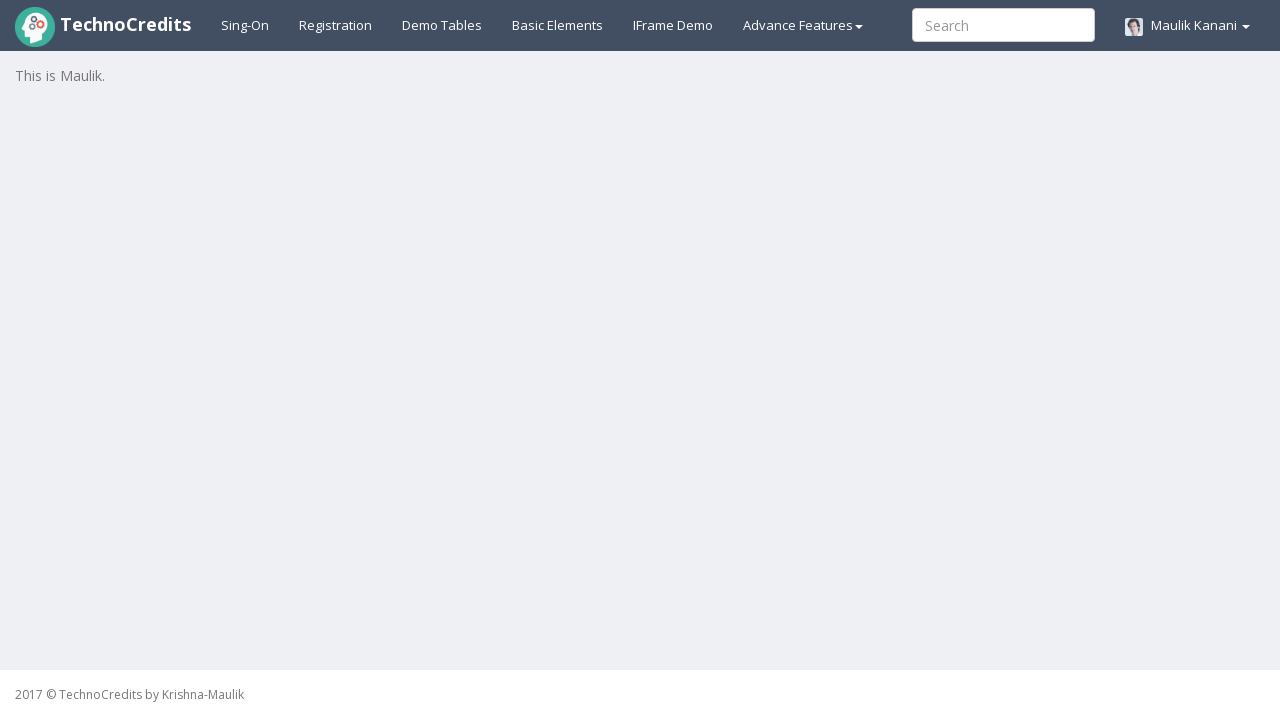

Clicked on Basic Elements tab at (558, 25) on text=Basic
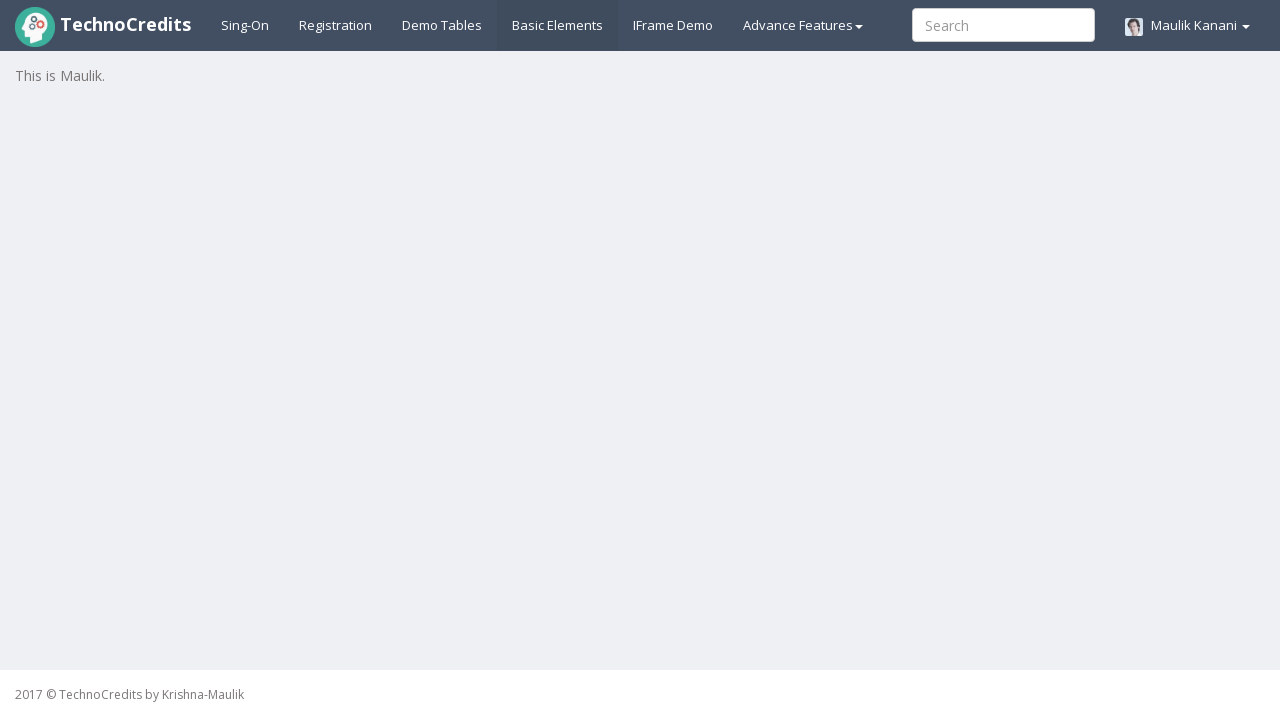

Waited 1000ms for page to load
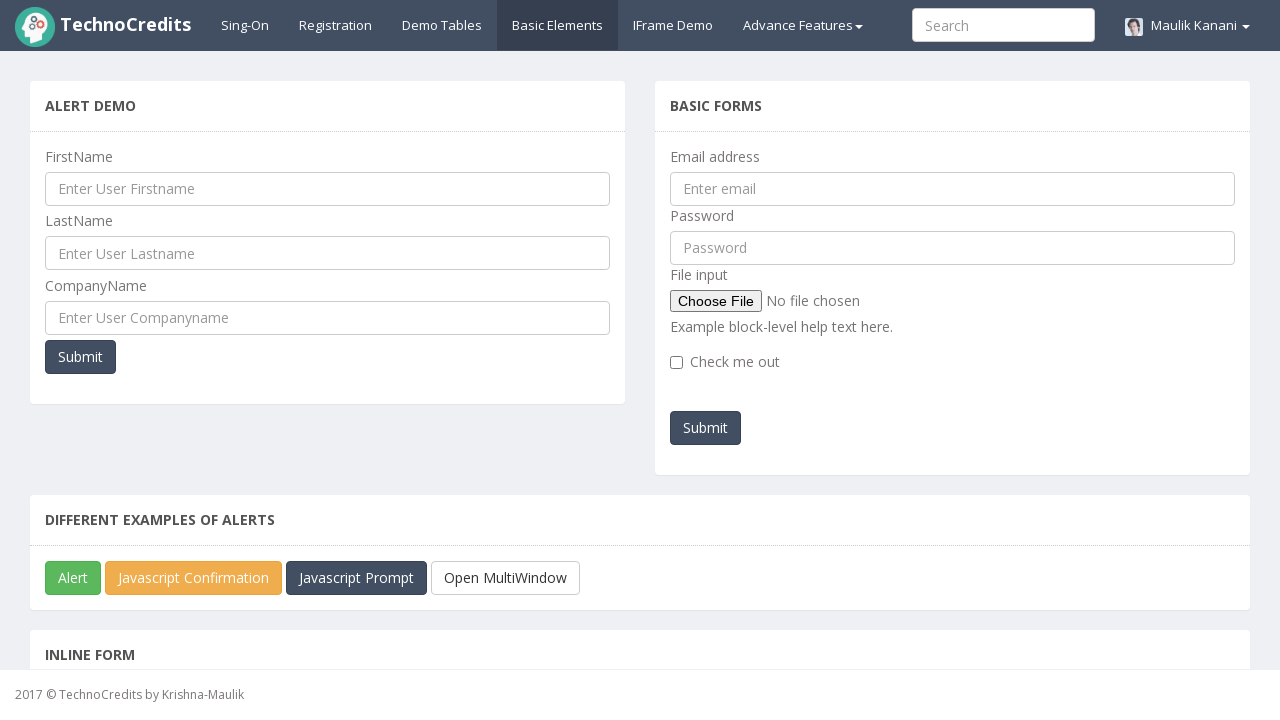

Scrolled down by 250px
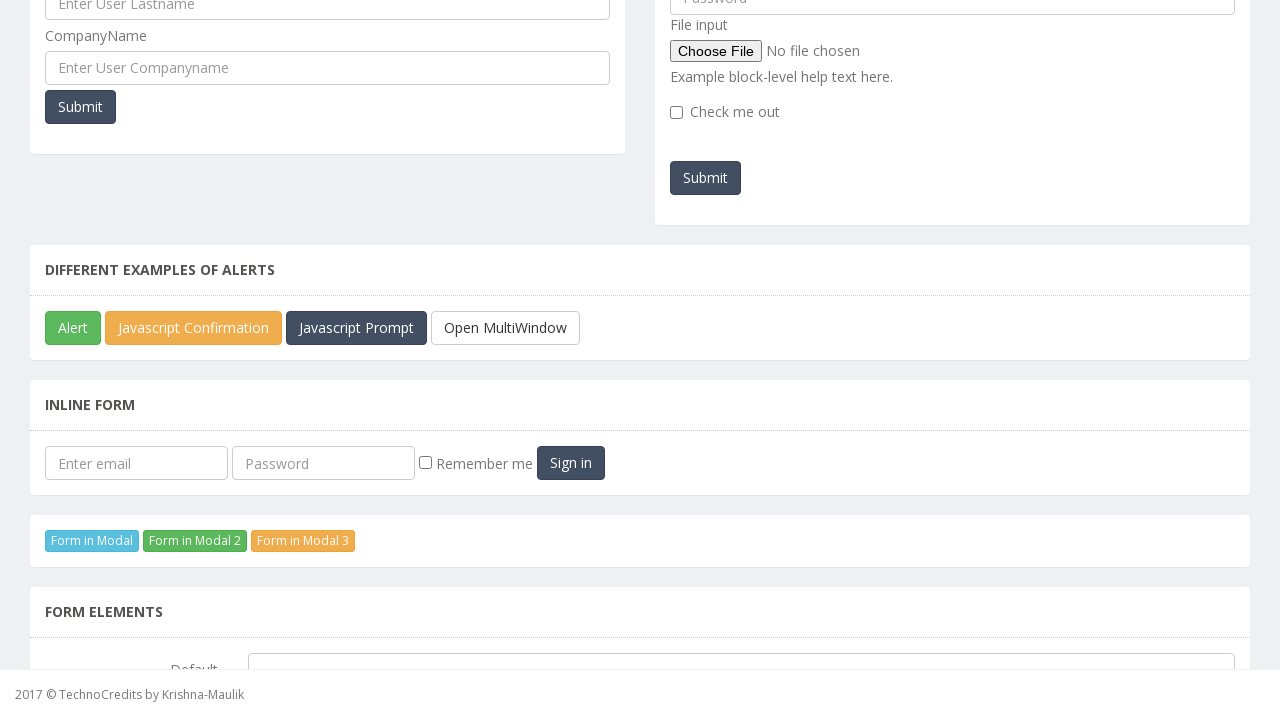

Set up dialog handler to dismiss confirmation alert
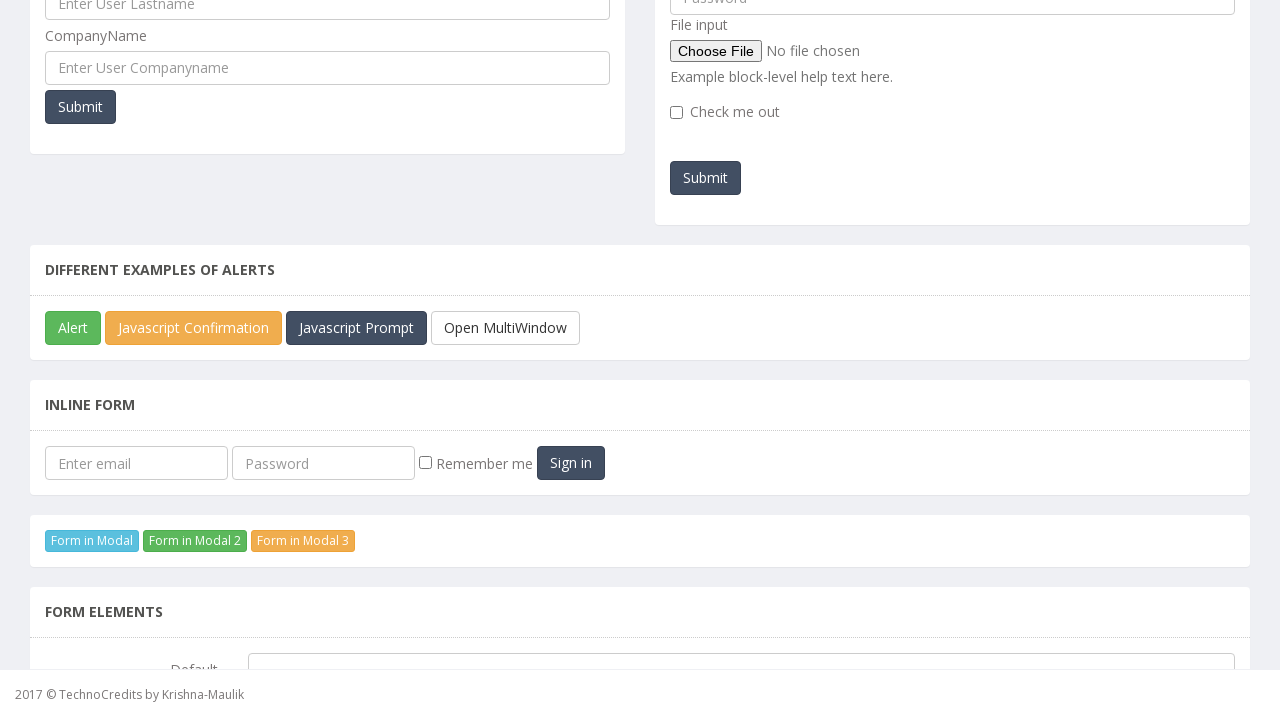

Clicked JavaScript Confirmation Box button to trigger alert at (194, 328) on #javascriptConfirmBox
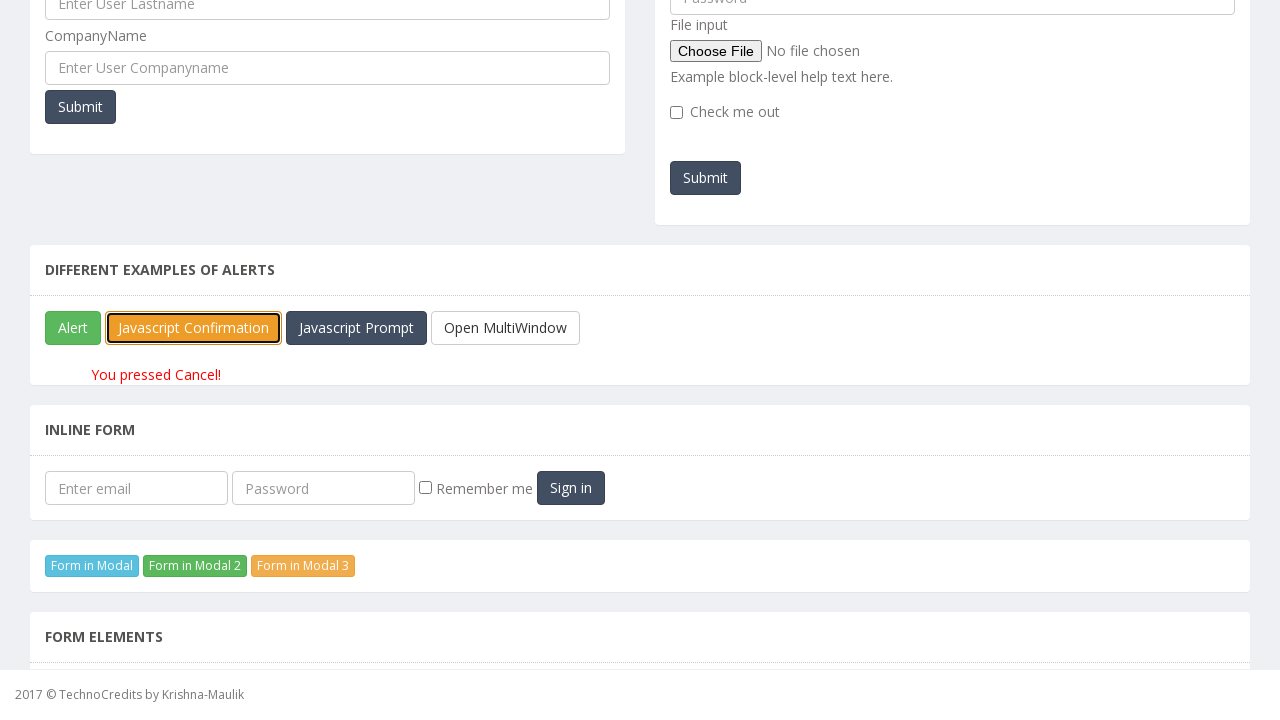

Waited for result message element to appear
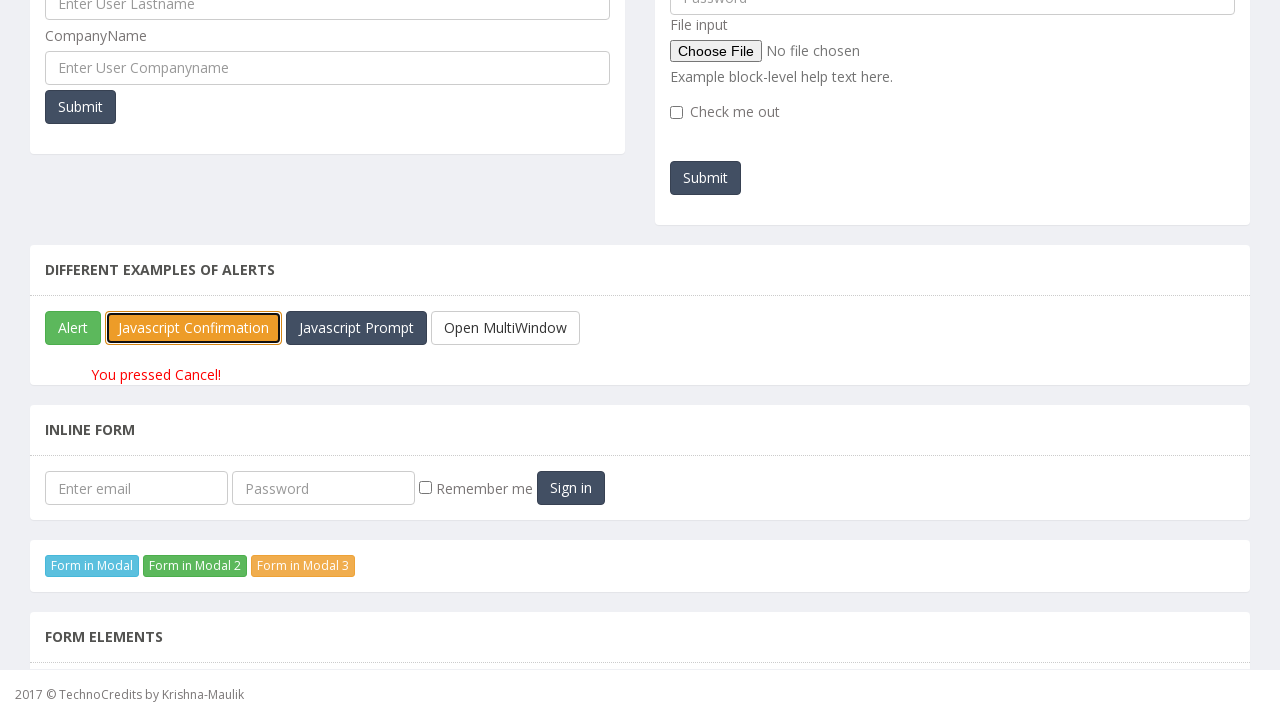

Retrieved result message text
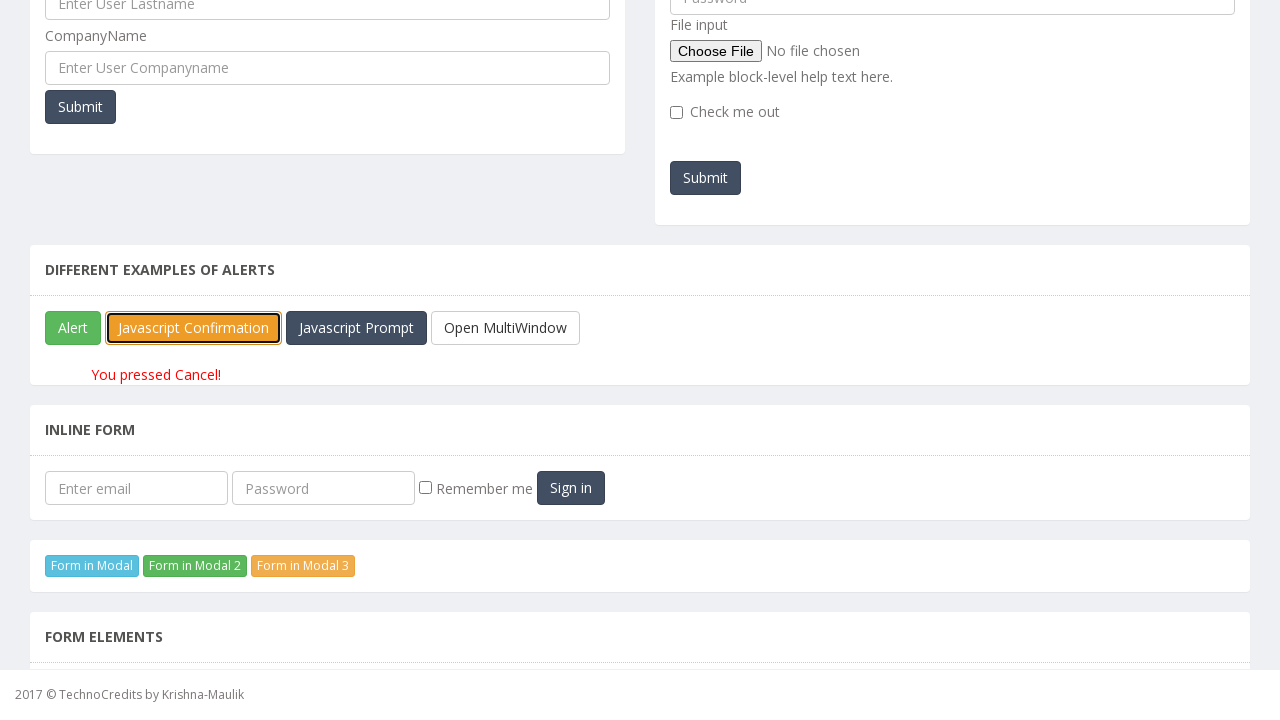

Verified result message shows 'You pressed Cancel!'
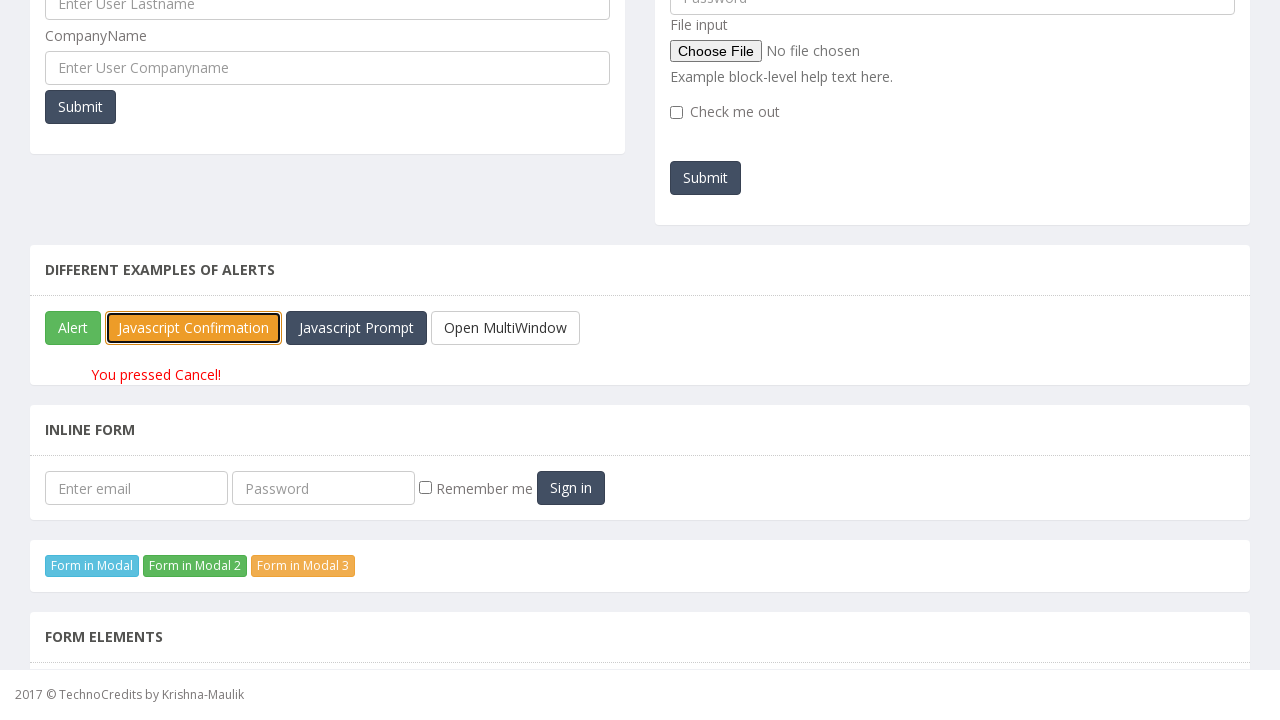

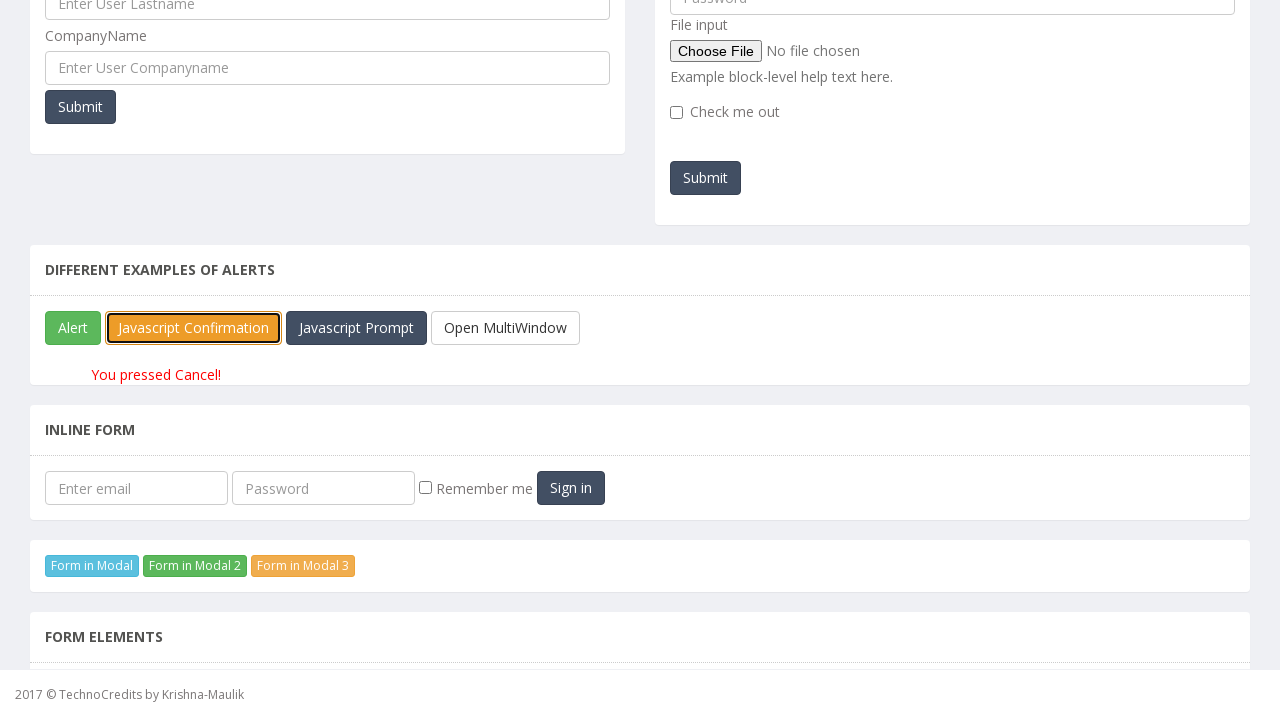